Fills out a practice registration form including personal details, date of birth selection, subject selection, hobbies, and address information

Starting URL: https://demoqa.com/automation-practice-form

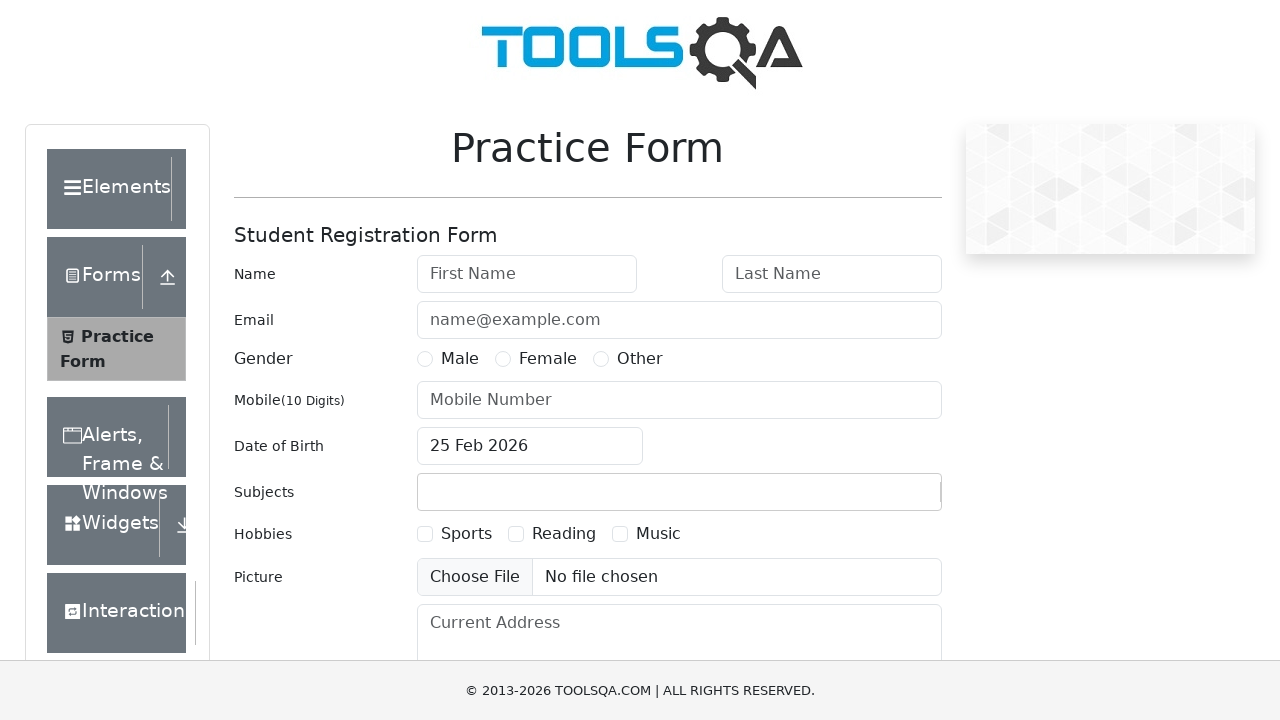

Scrolled down 300px to make form elements visible
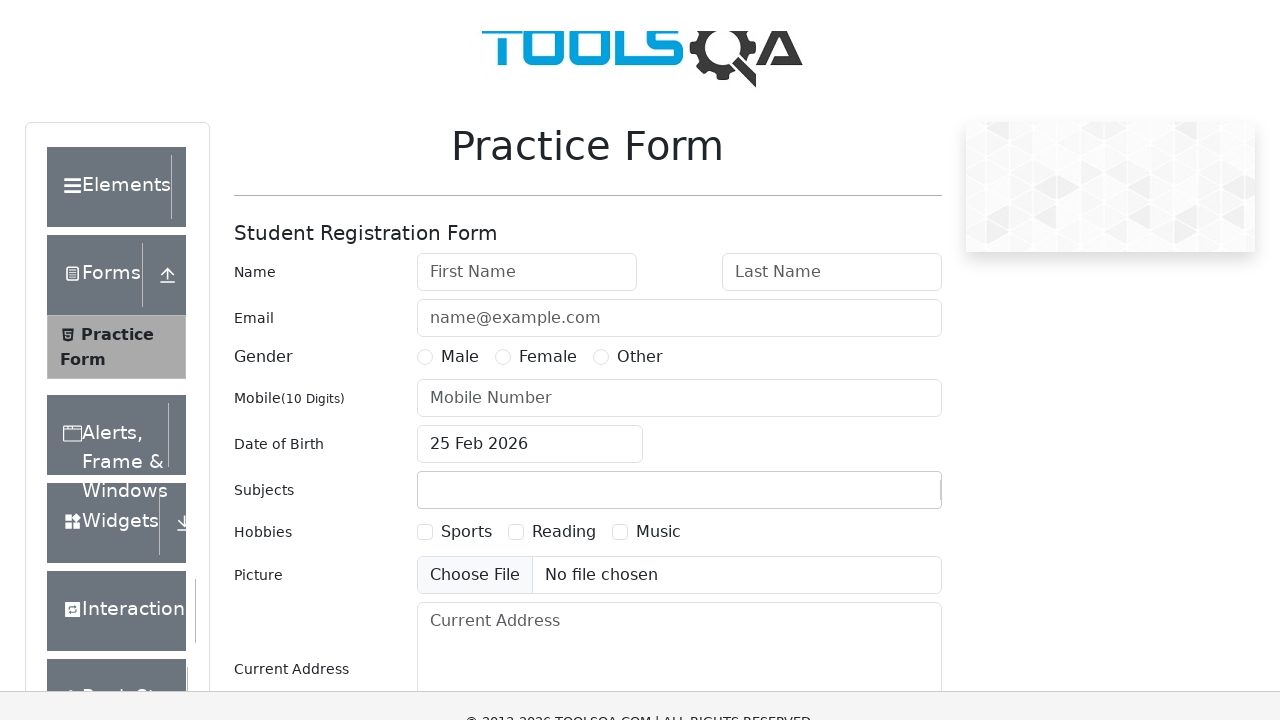

Filled in first name 'tops' on #firstName
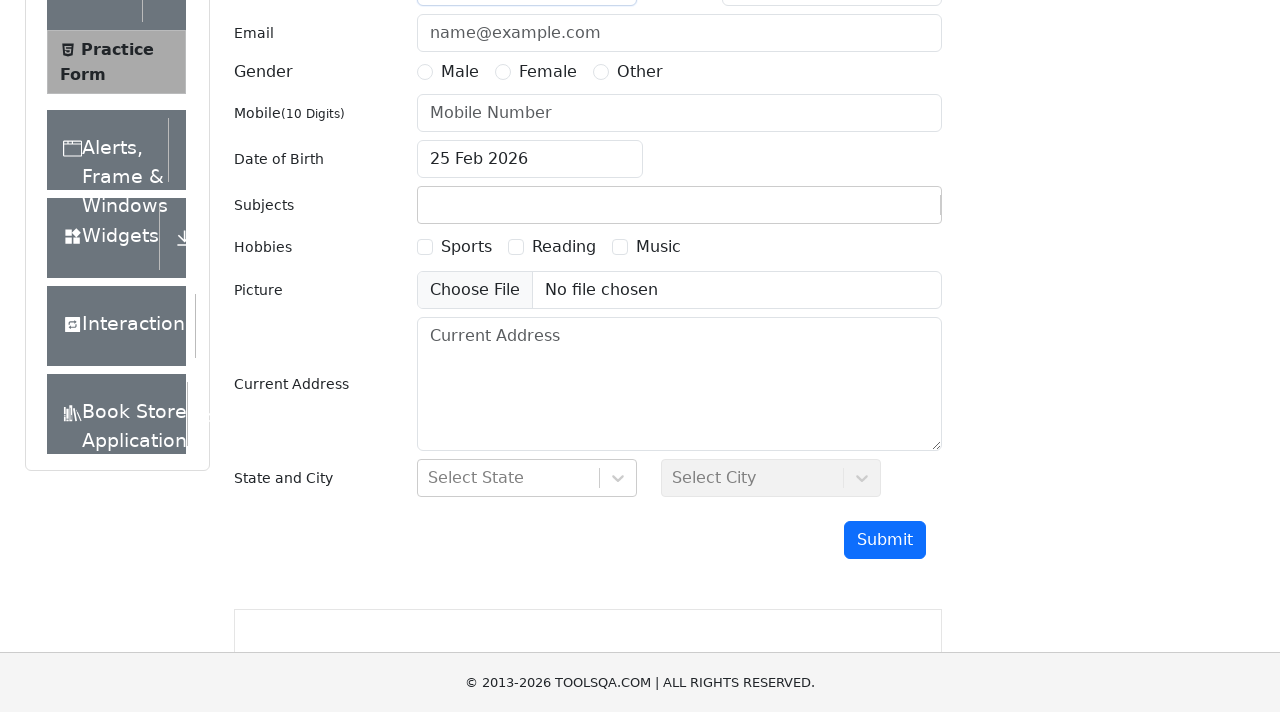

Filled in last name 'tech' on #lastName
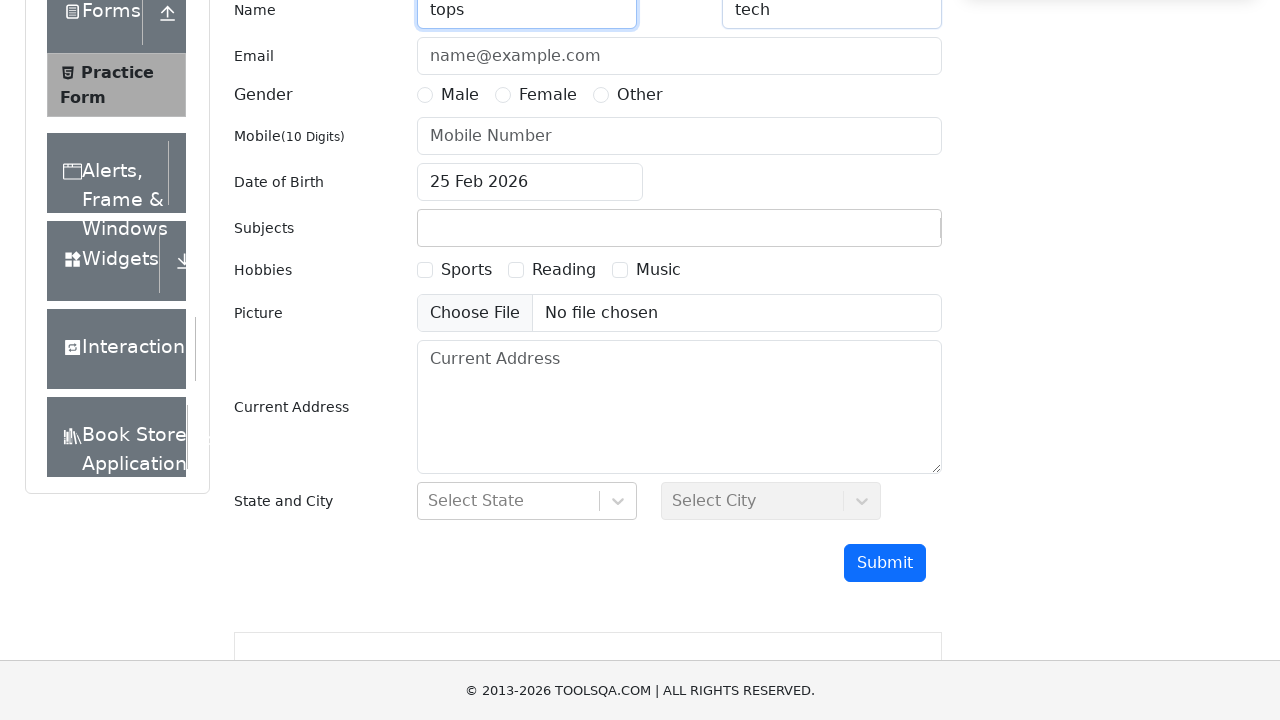

Filled in email 'tops@gmail.com' on #userEmail
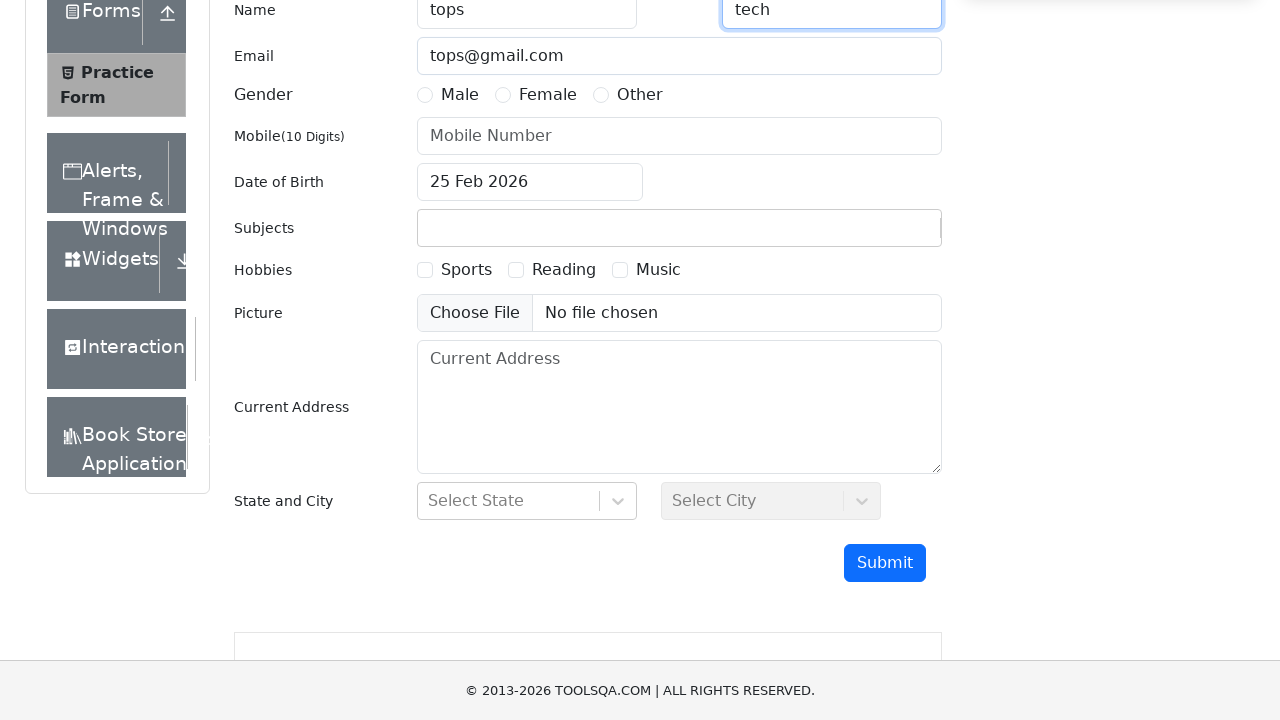

Selected gender option at (448, 95) on xpath=//*[@id='genterWrapper']/div[2]/div[1]
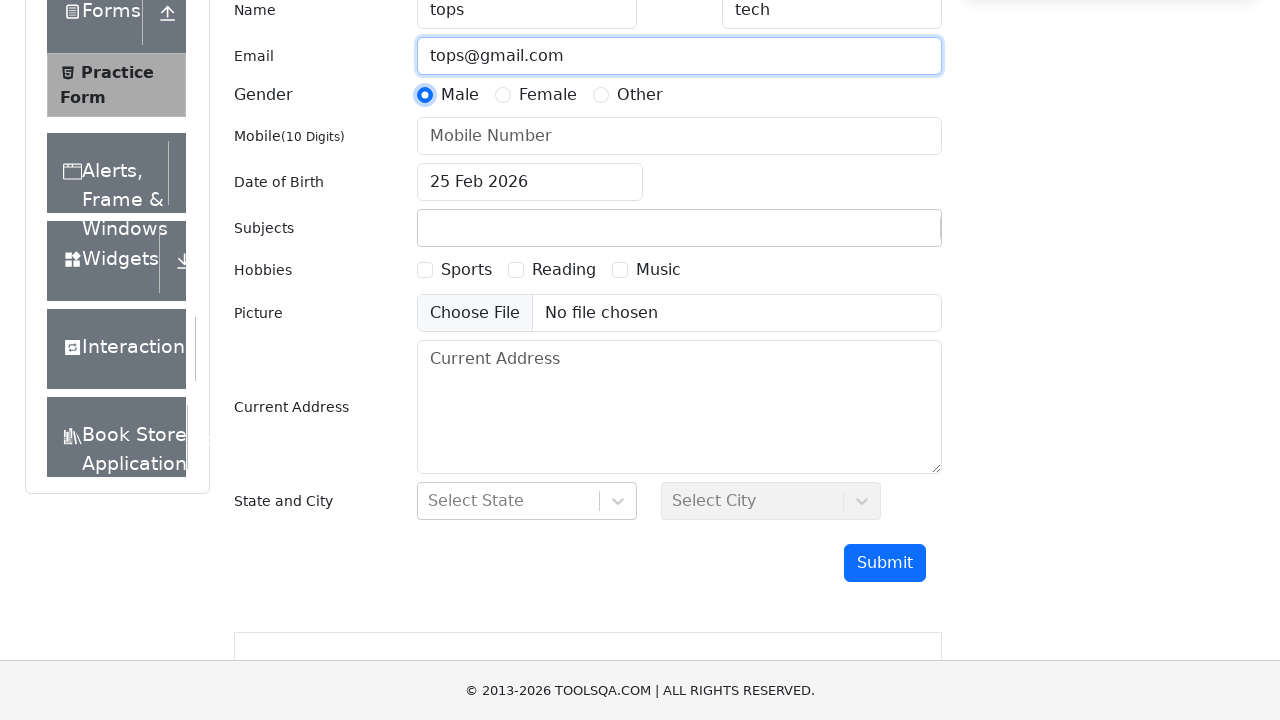

Filled in phone number '2356897485' on #userNumber
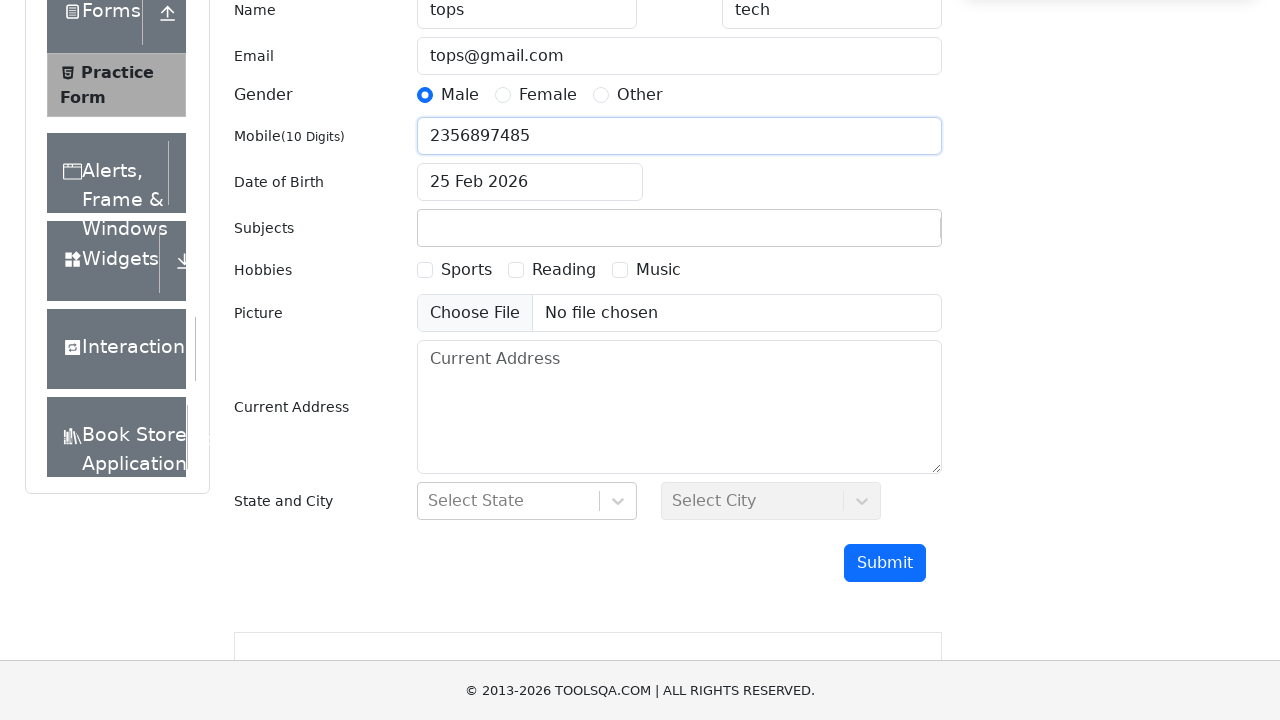

Opened date of birth picker at (530, 182) on #dateOfBirthInput
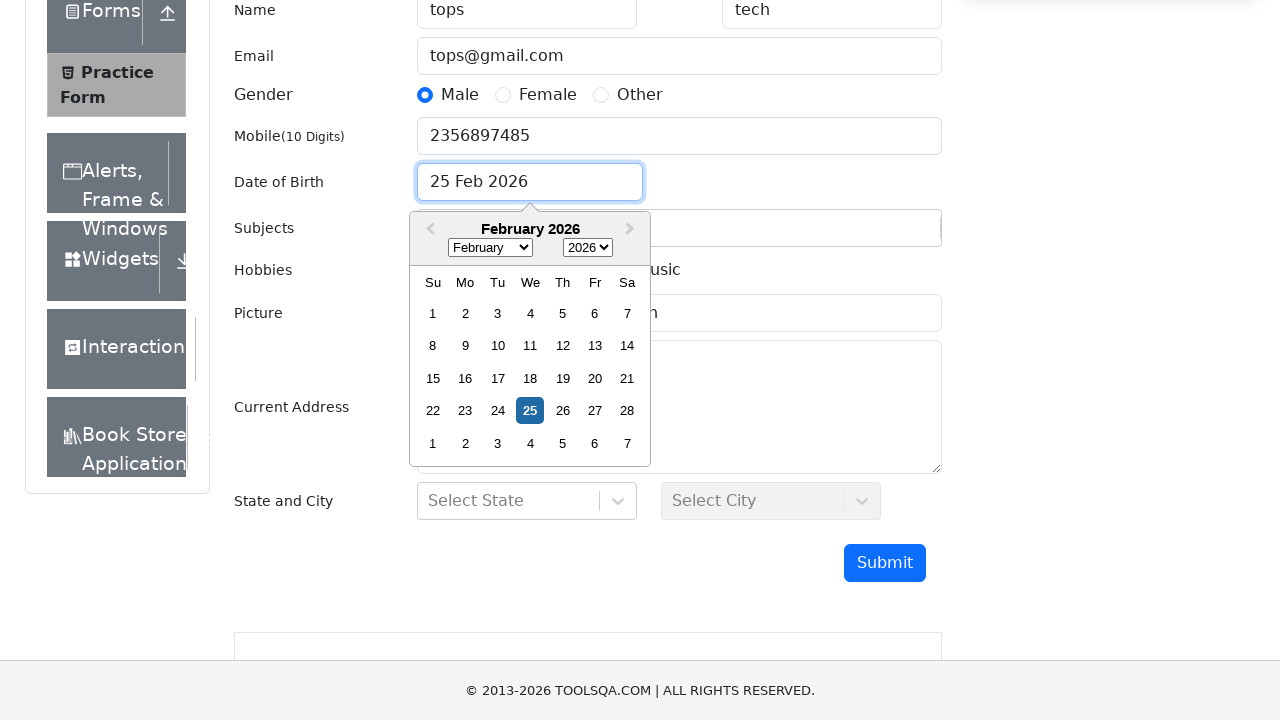

Selected June as birth month on .react-datepicker__month-select
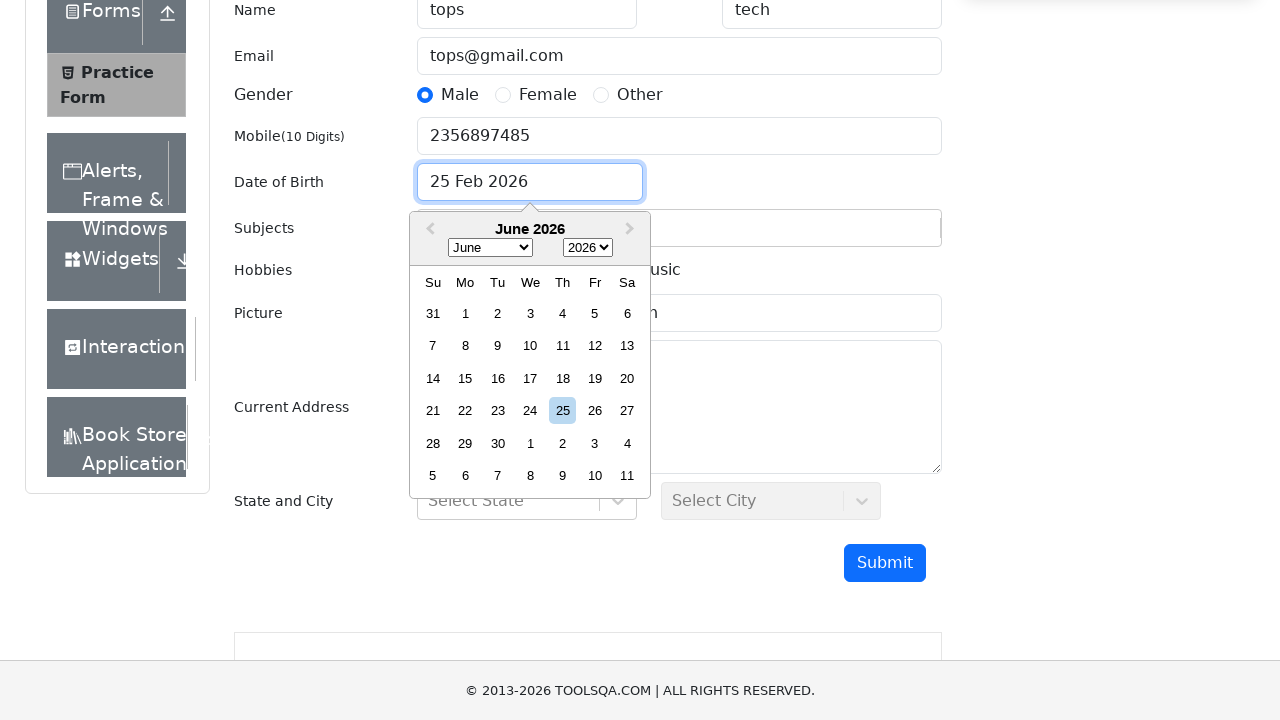

Selected 2000 as birth year on .react-datepicker__year-select
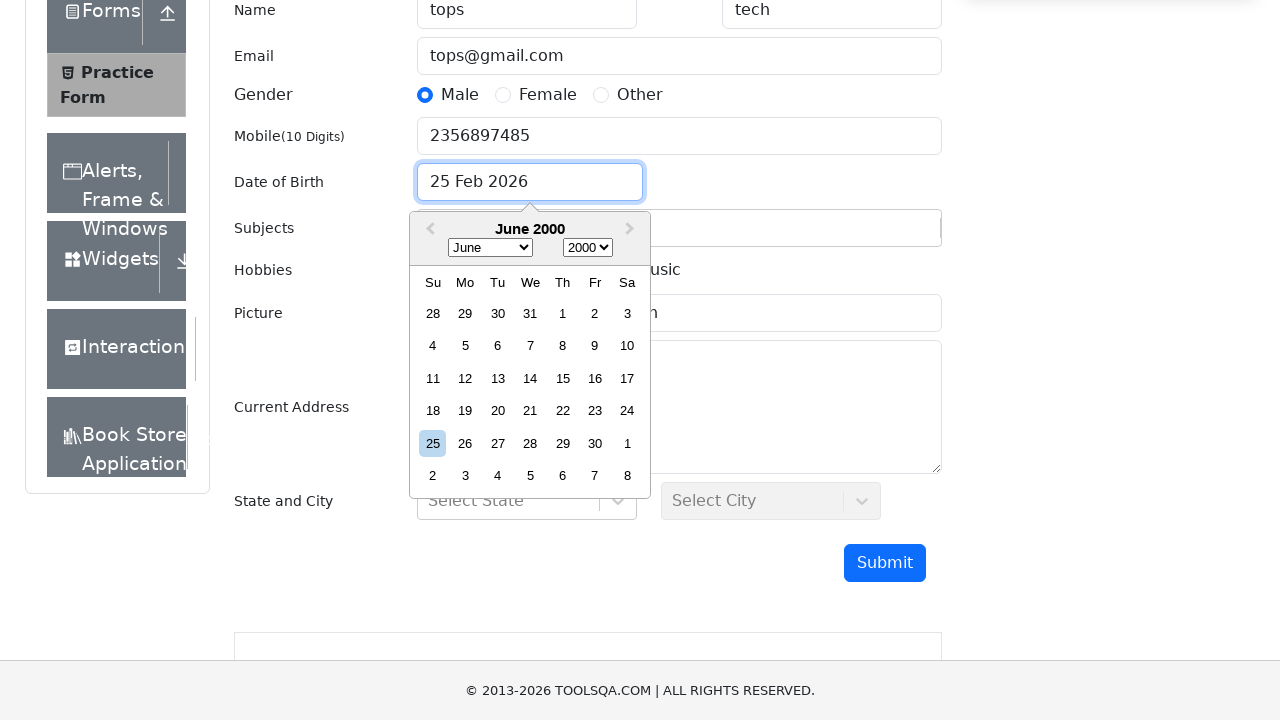

Selected date 11th from calendar
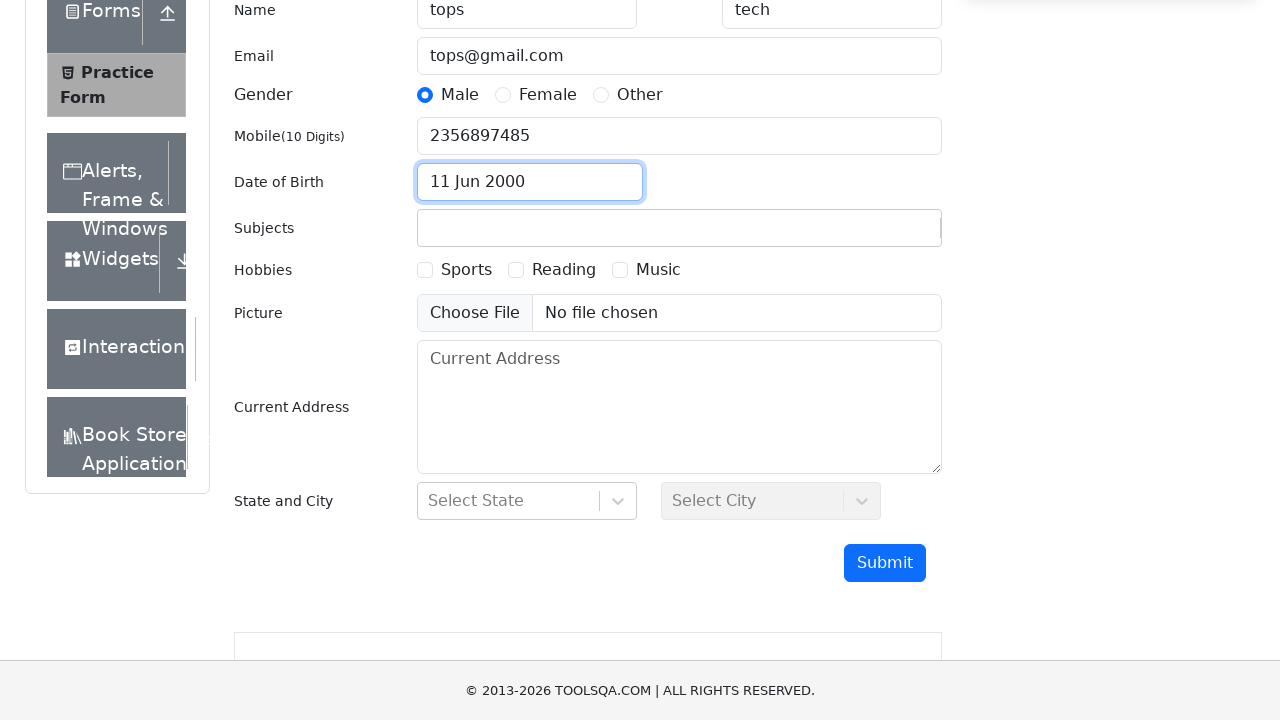

Clicked on subject input field at (679, 228) on #subjectsContainer
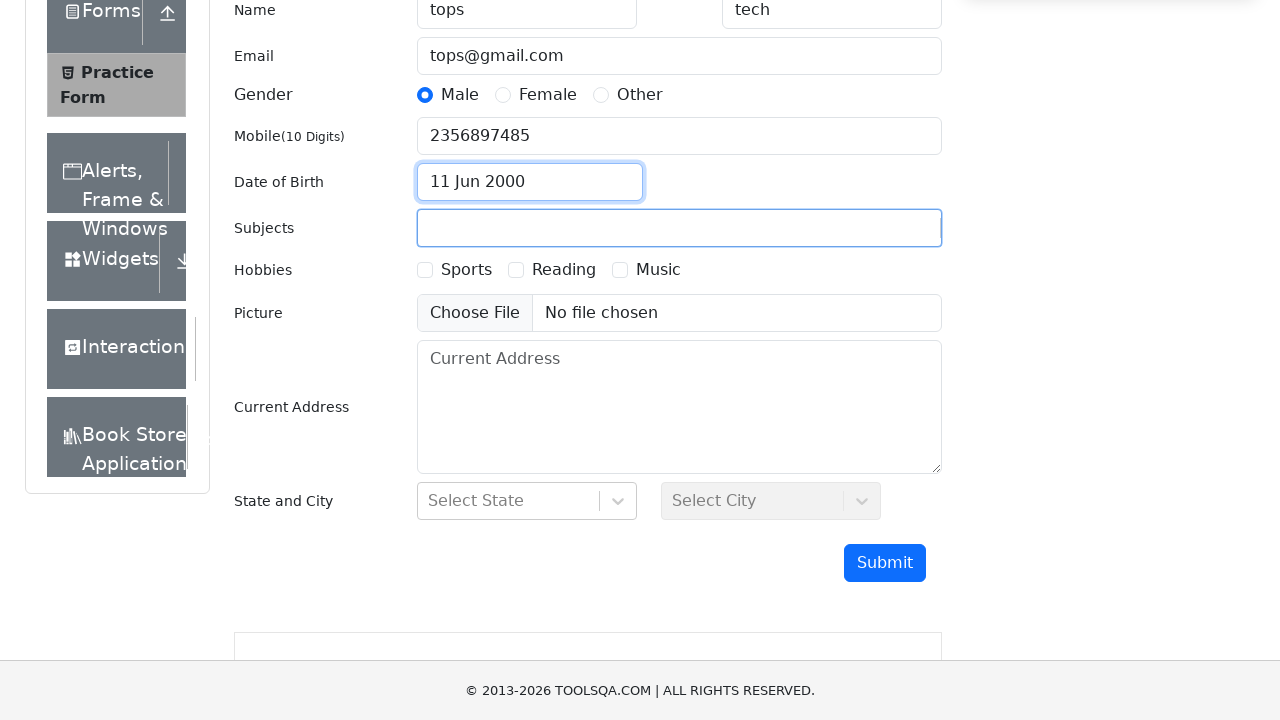

Typed 'maths' in subject field
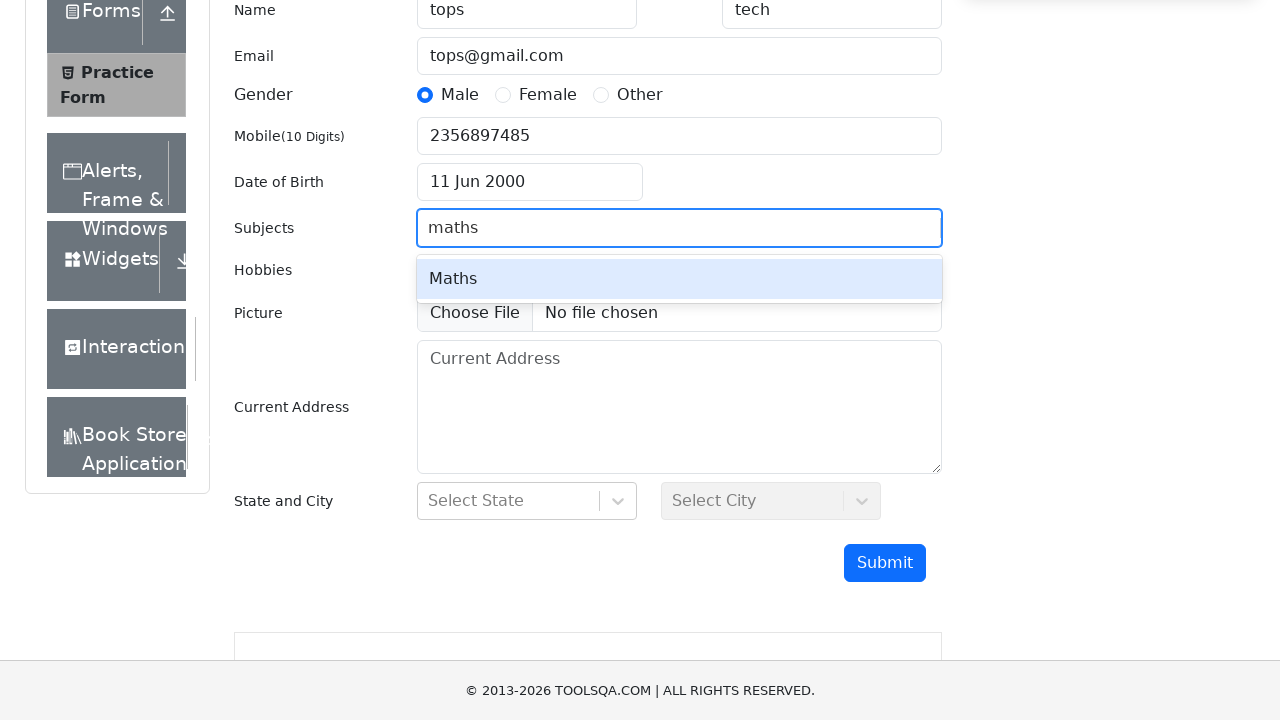

Pressed arrow down to navigate subject options
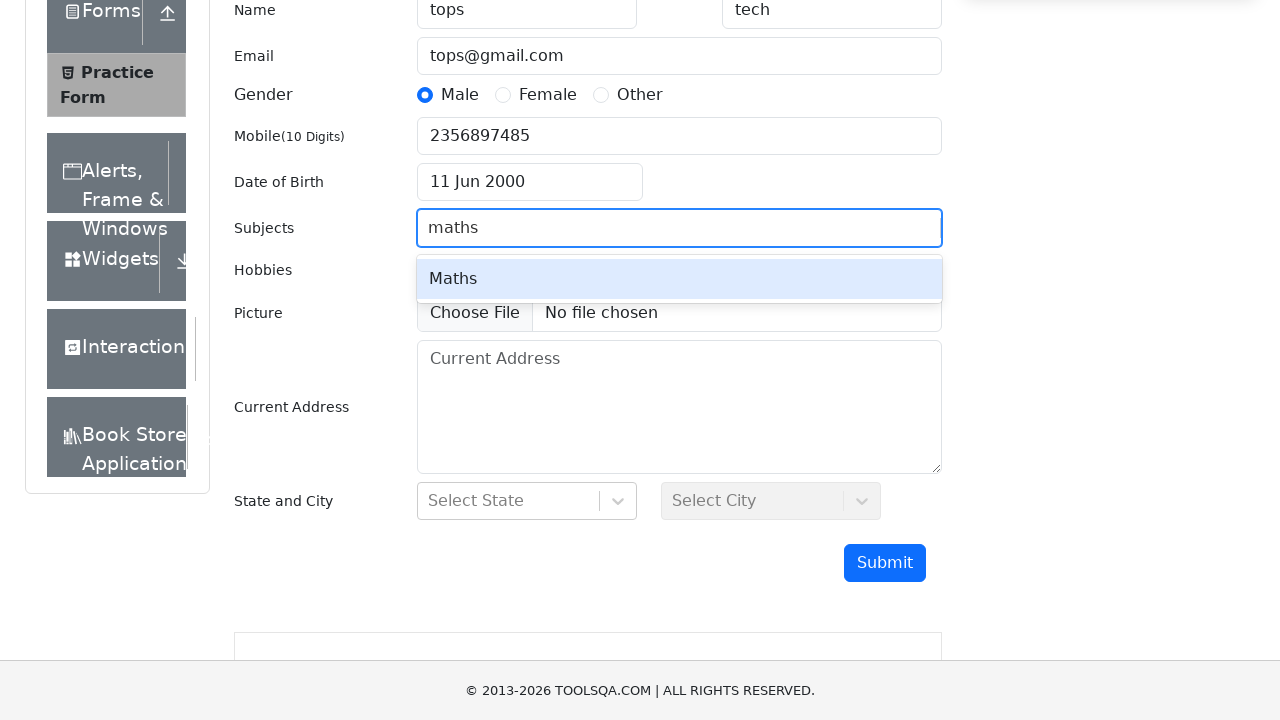

Pressed enter to select subject 'maths'
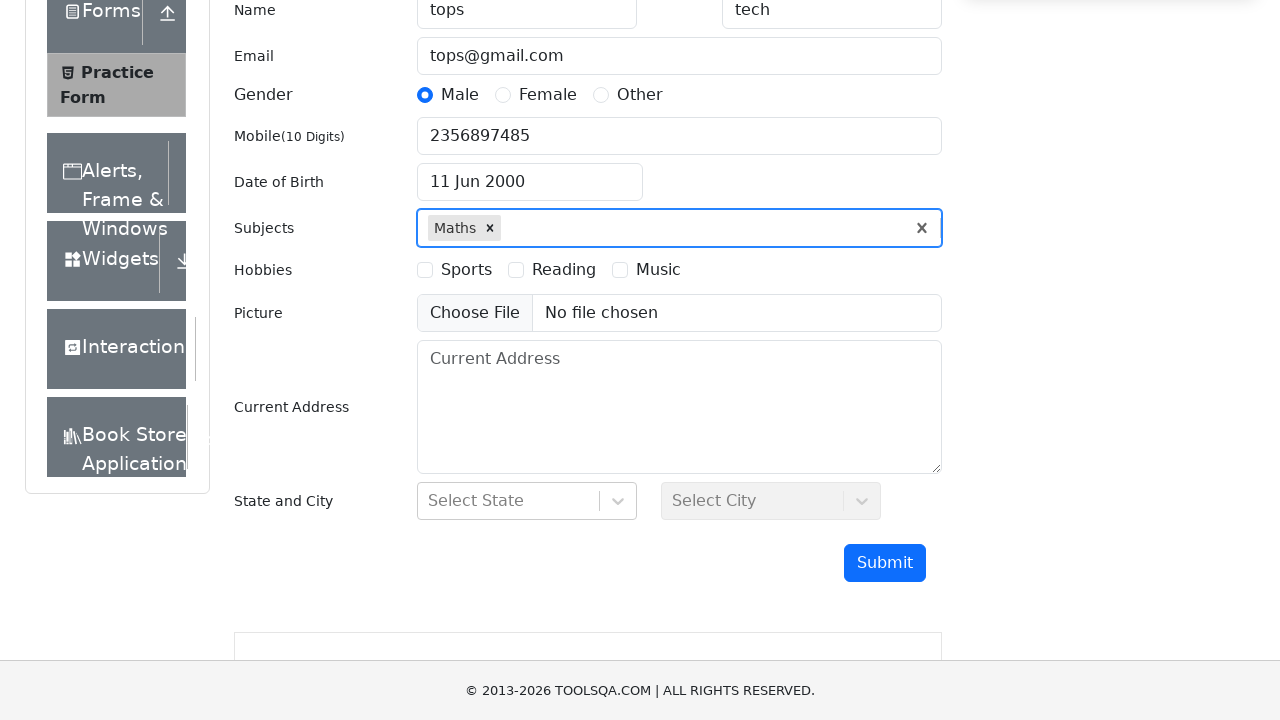

Selected hobby checkbox at (564, 270) on xpath=//*[@id='hobbiesWrapper']/div[2]/div[2]/label
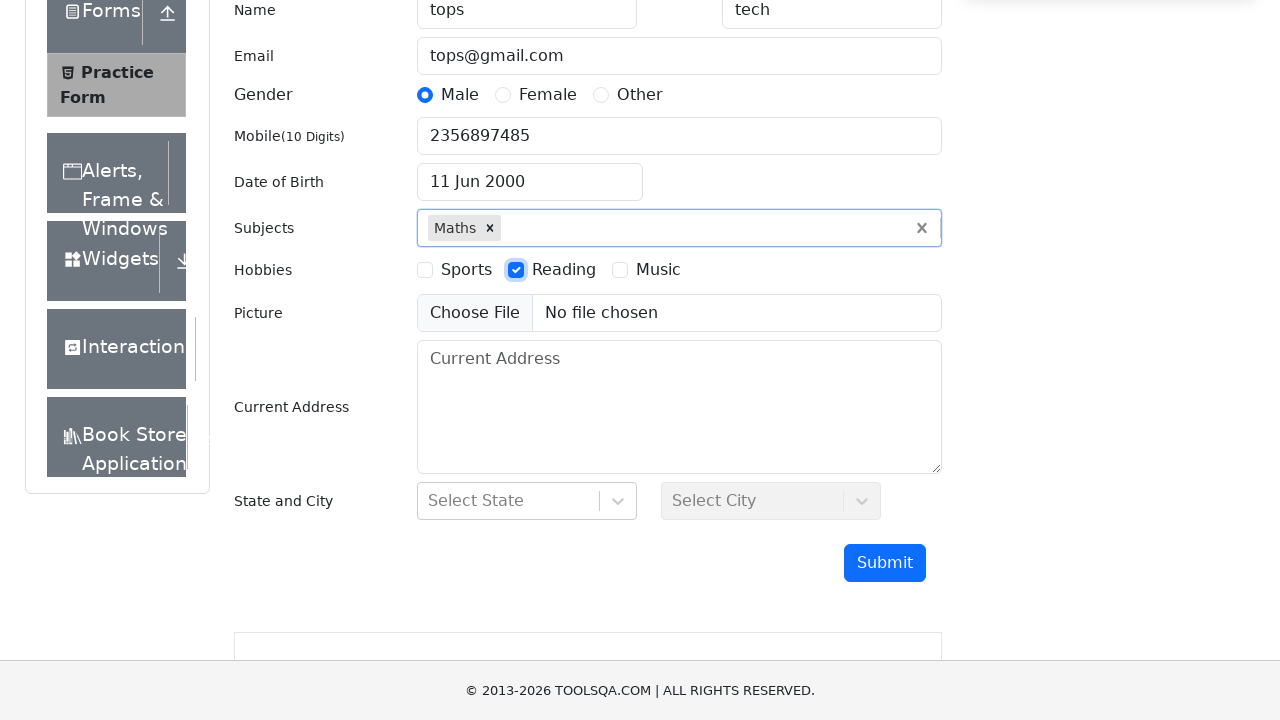

Filled in current address 'surat, gujarat' on #currentAddress
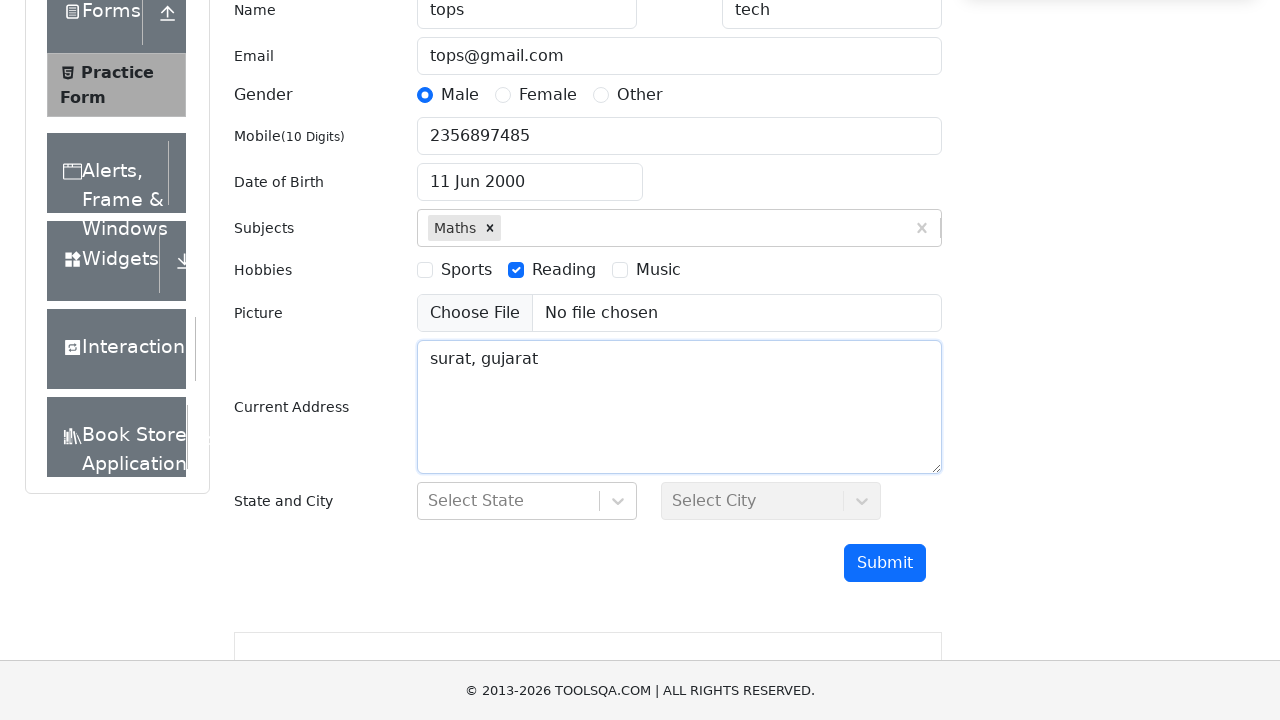

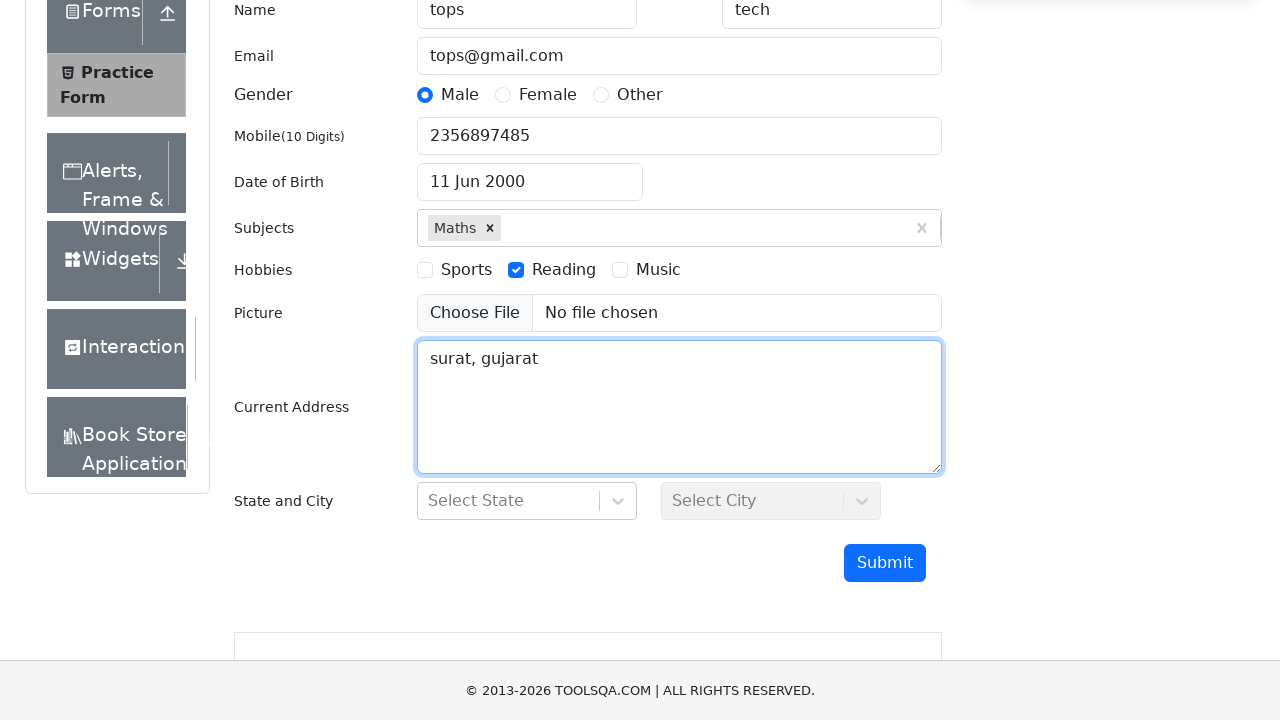